Tests clicking the "Start Practicing" button on the Syntax Projects homepage to navigate to practice examples

Starting URL: http://syntaxprojects.com/index.php

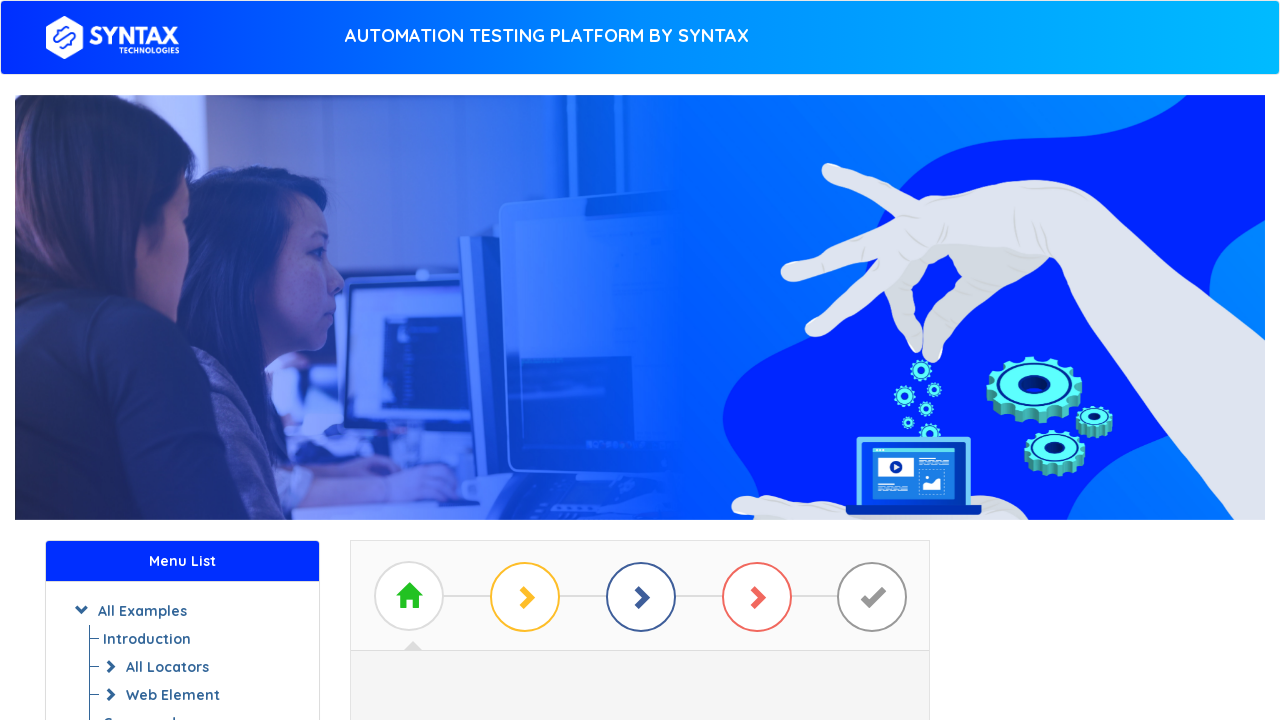

Clicked the 'Start Practicing' button to navigate to practice examples at (640, 372) on #btn_basic_example
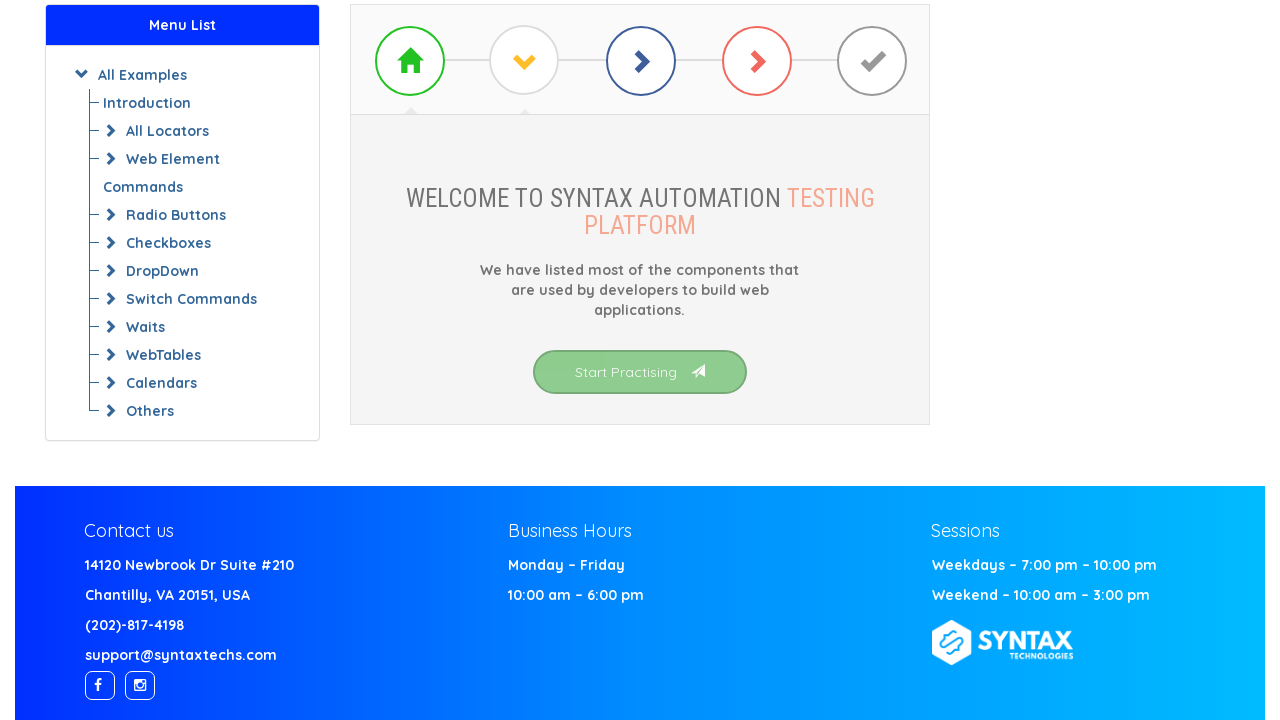

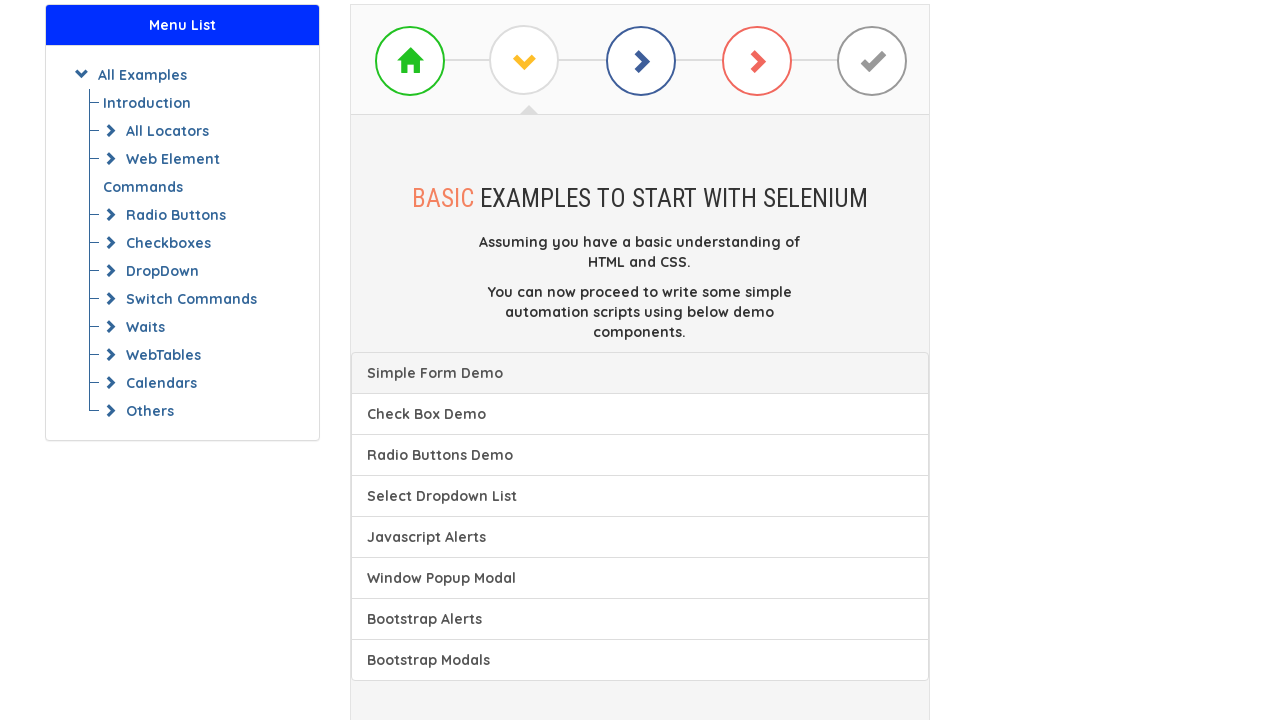